Tests the calorie calculator by clearing existing form values and entering age, height (feet and inches), and weight in pounds.

Starting URL: https://www.calculator.net/calorie-calculator.html

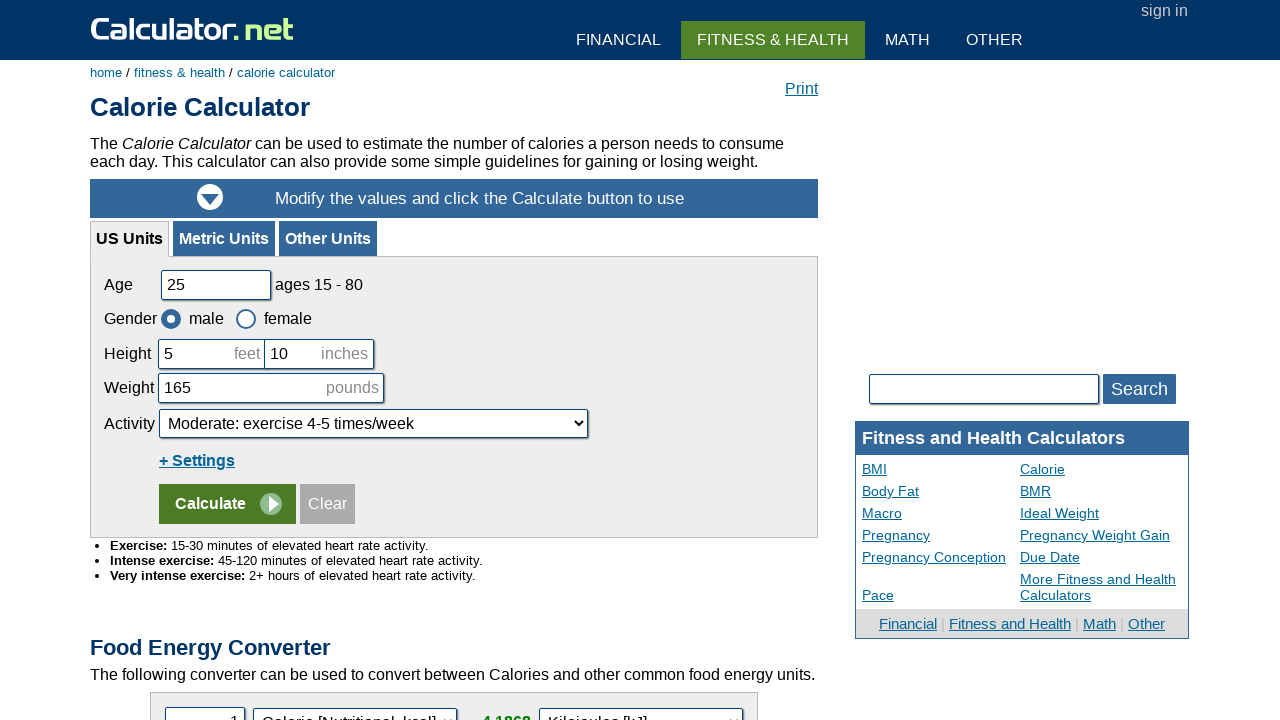

Cleared age field on #cage
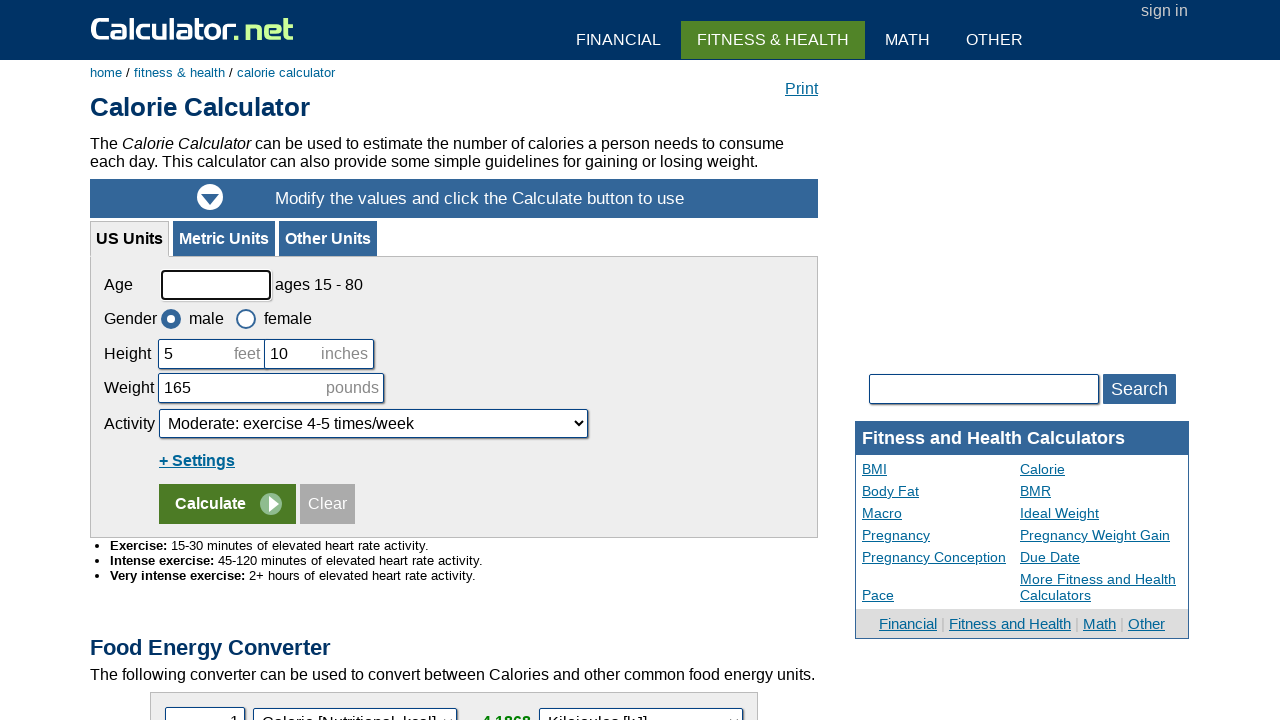

Cleared height feet field on #cheightfeet
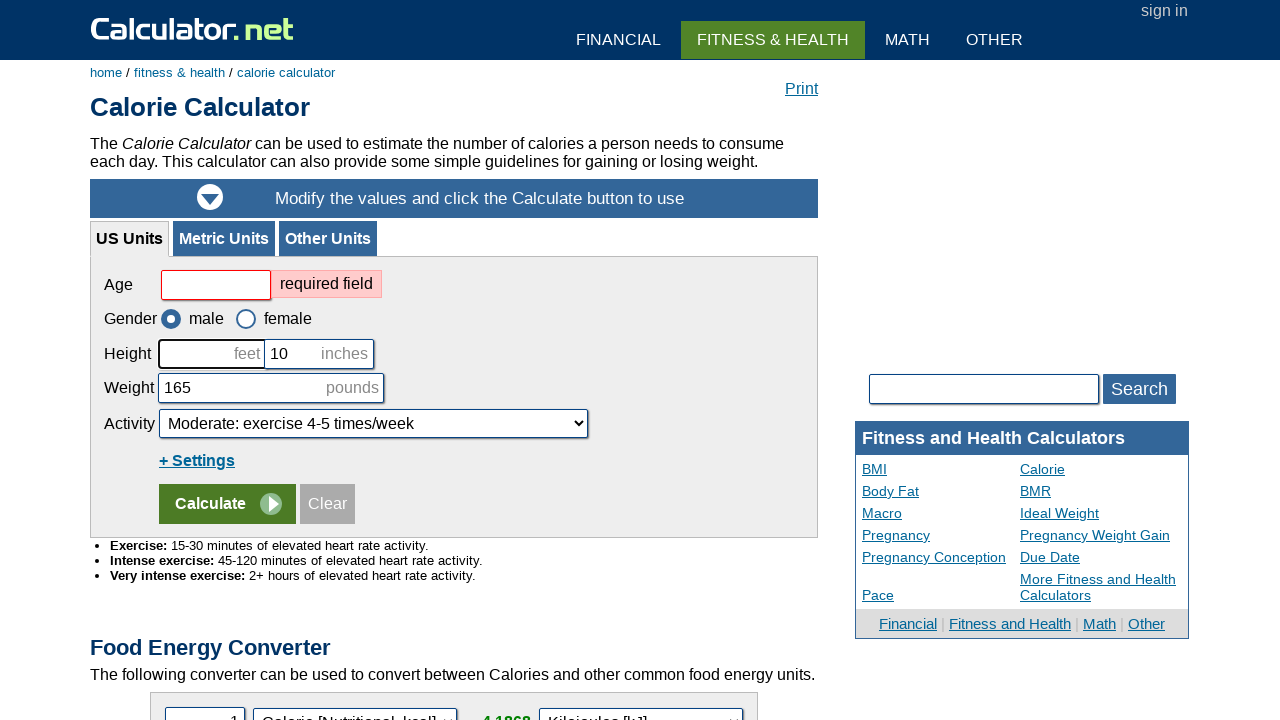

Cleared height inches field on #cheightinch
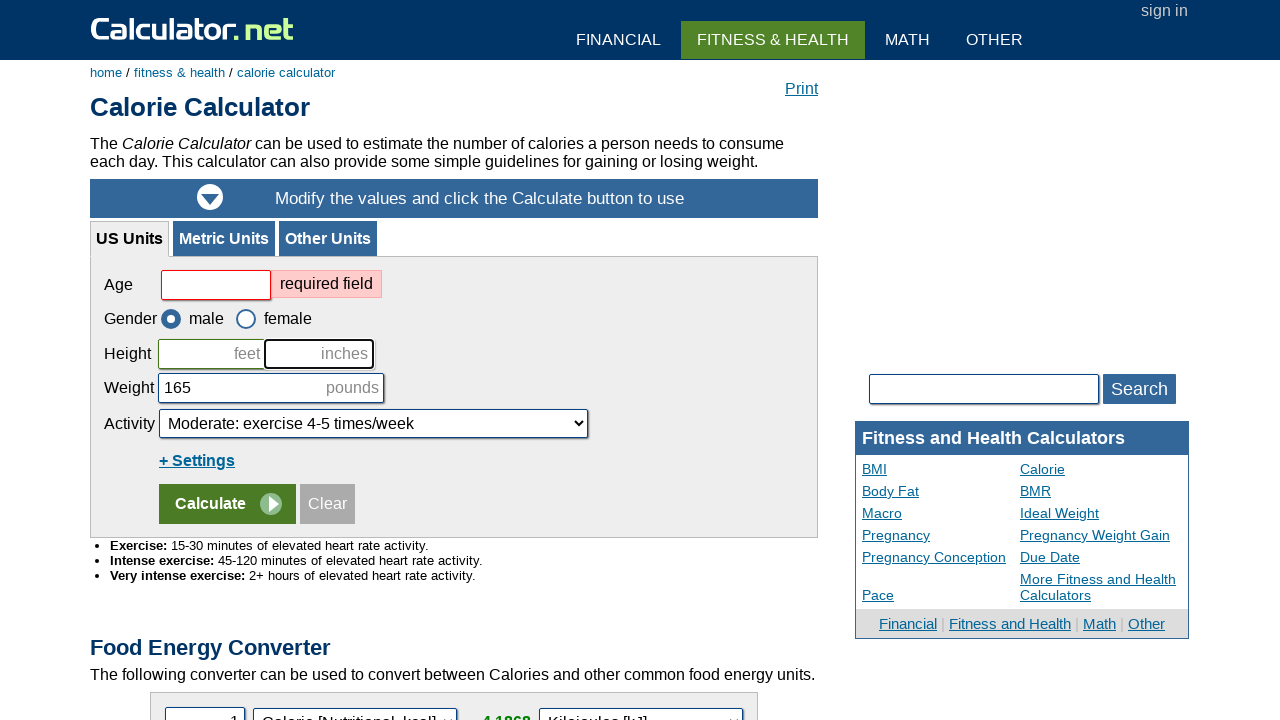

Cleared weight field on #cpound
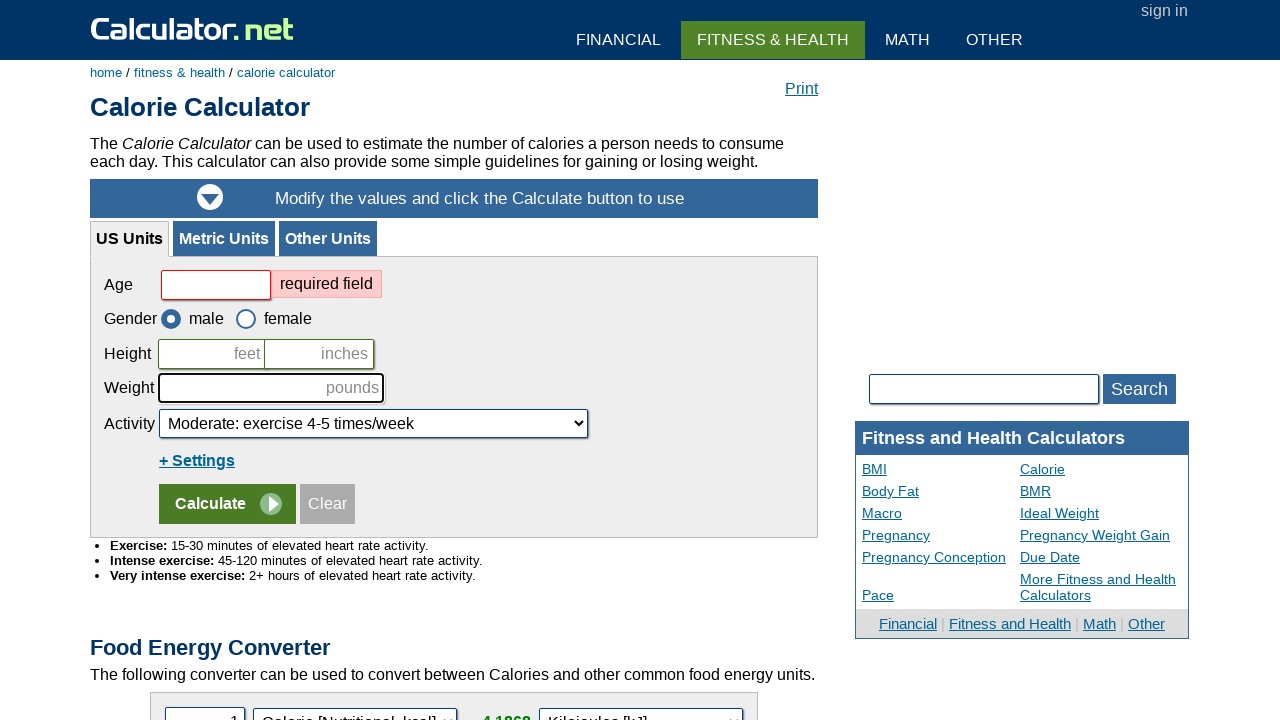

Entered age: 56 on #cage
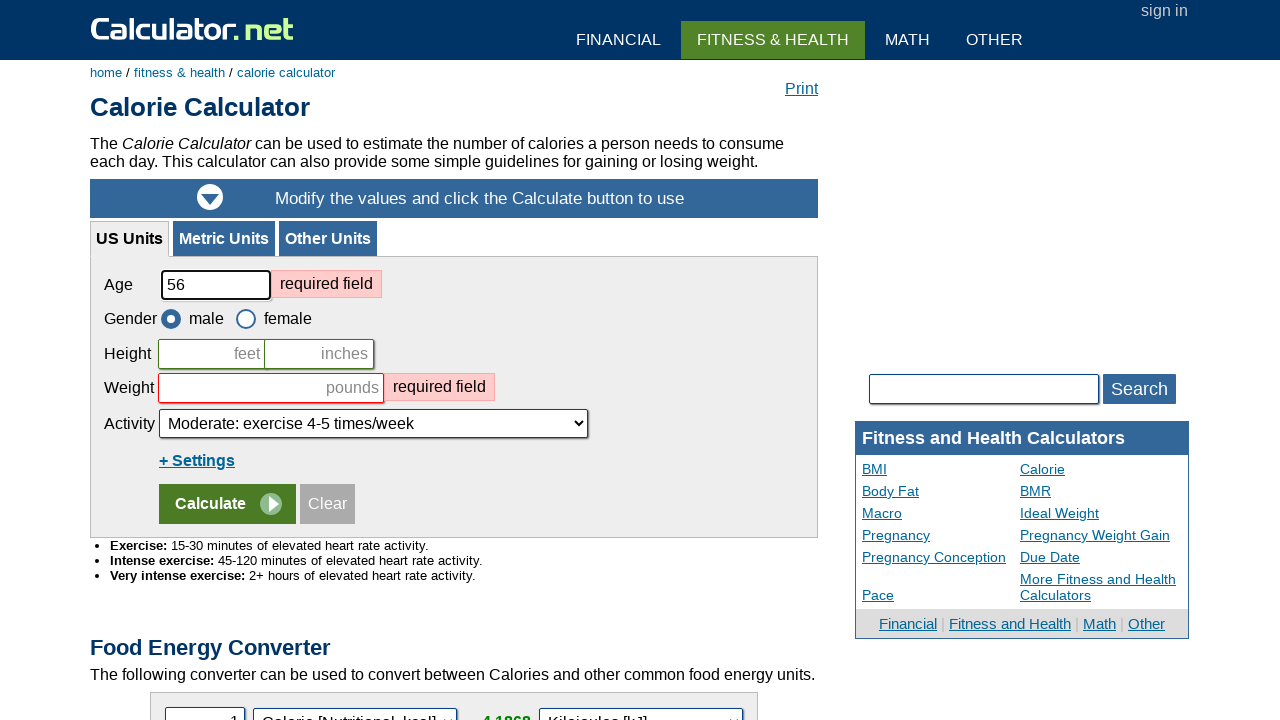

Entered height feet: 6 on #cheightfeet
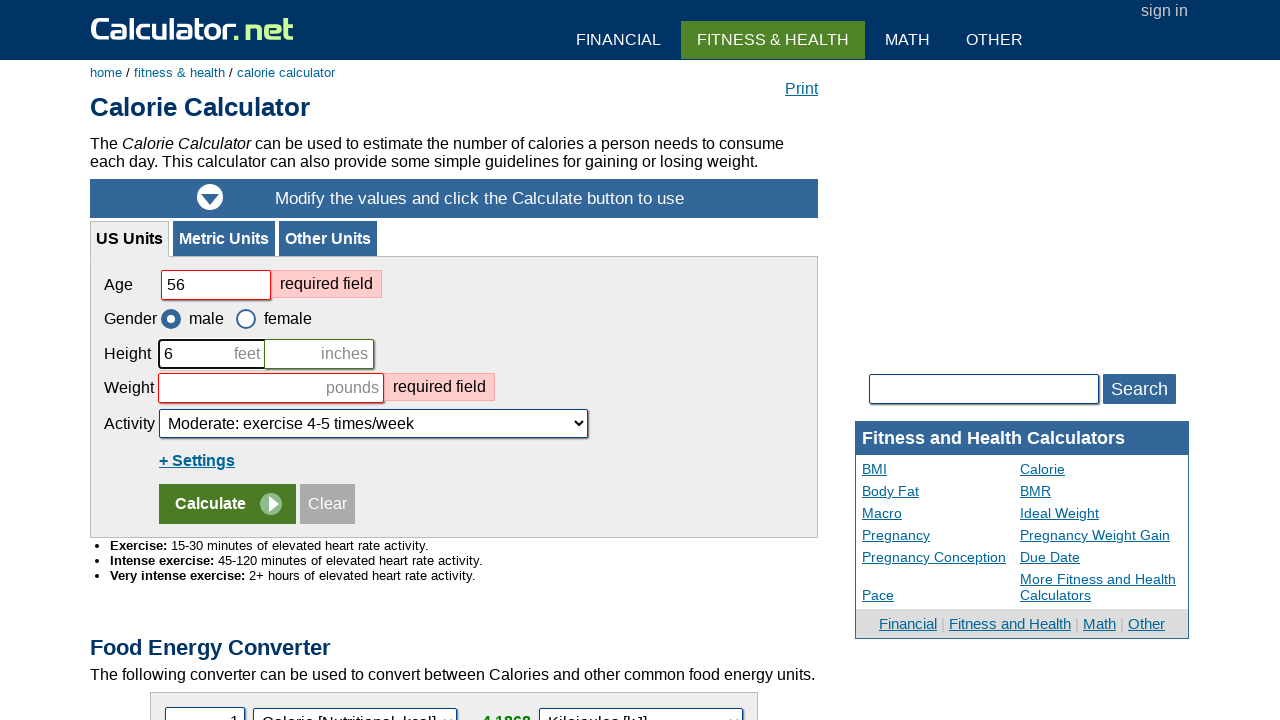

Entered height inches: 12 on #cheightinch
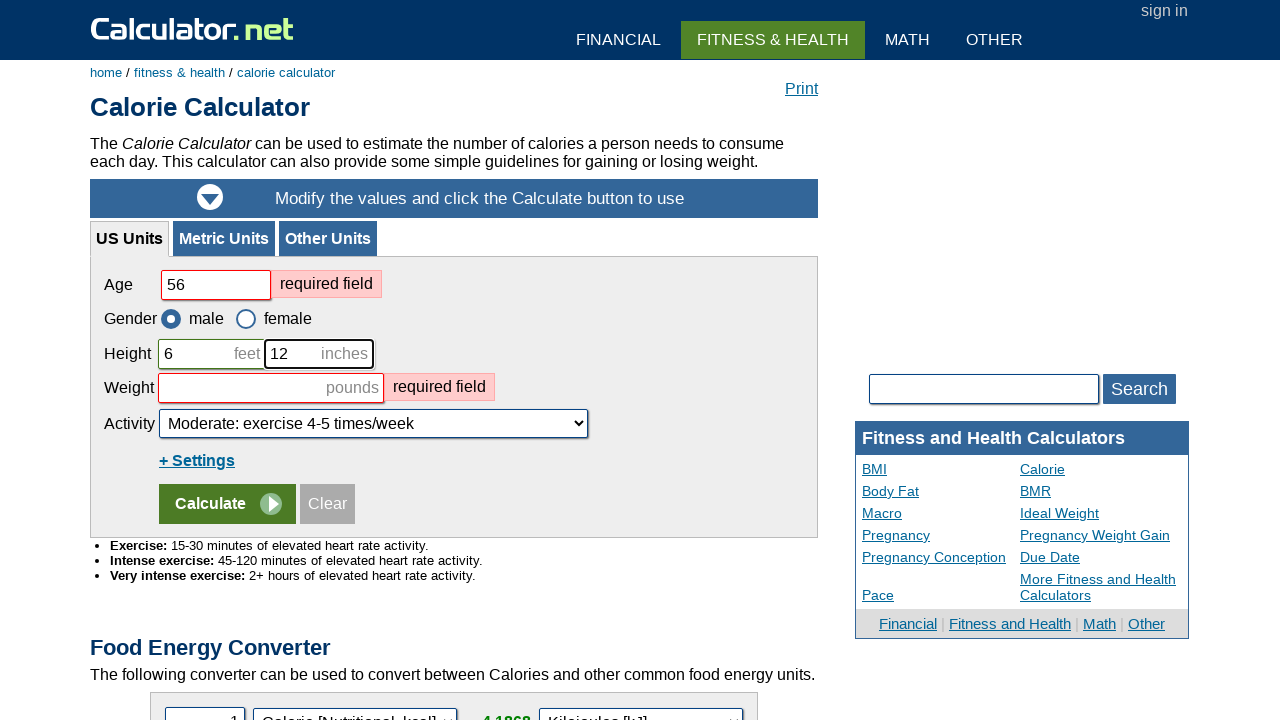

Entered weight: 190 pounds on #cpound
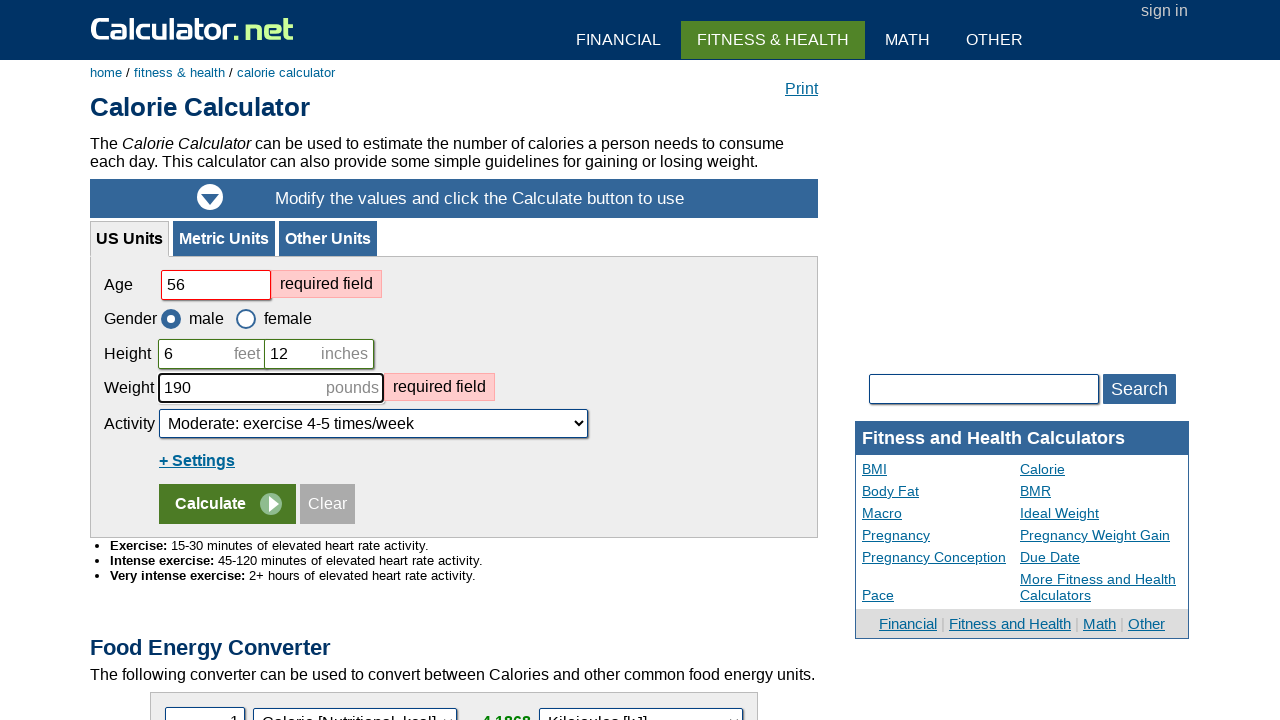

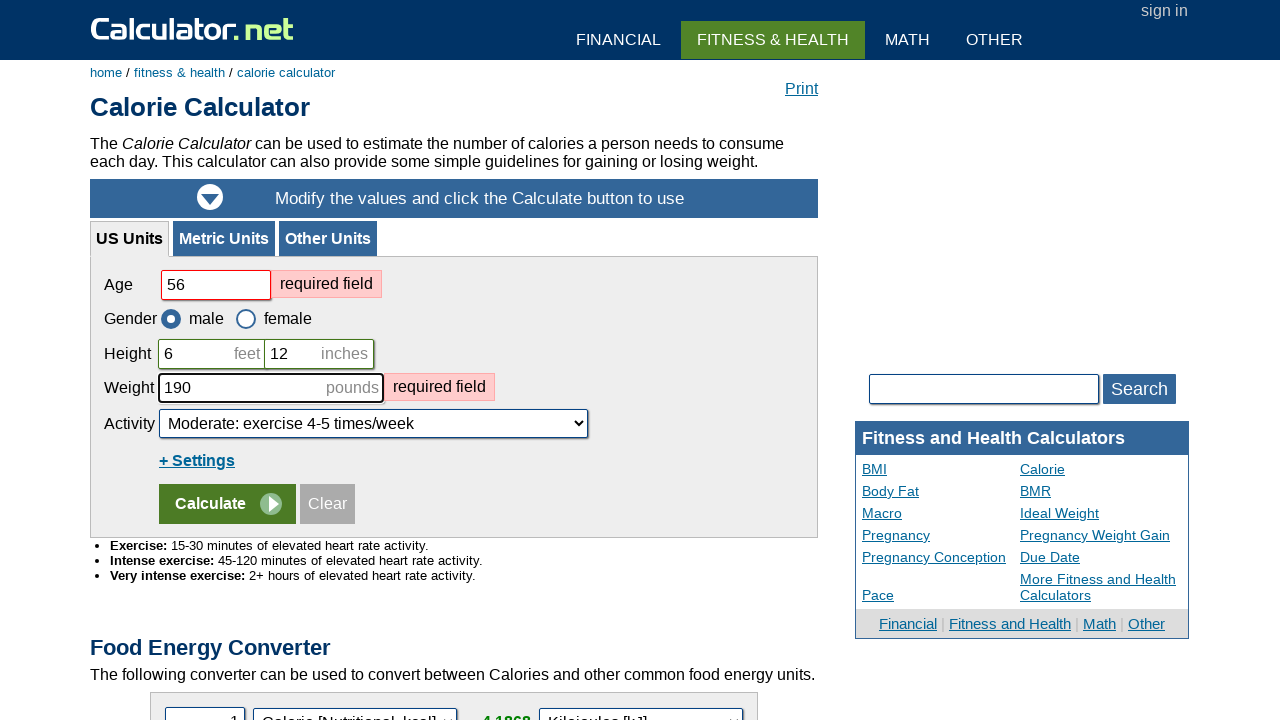